Tests accepting a simple JavaScript alert and verifying the result message

Starting URL: https://the-internet.herokuapp.com/javascript_alerts

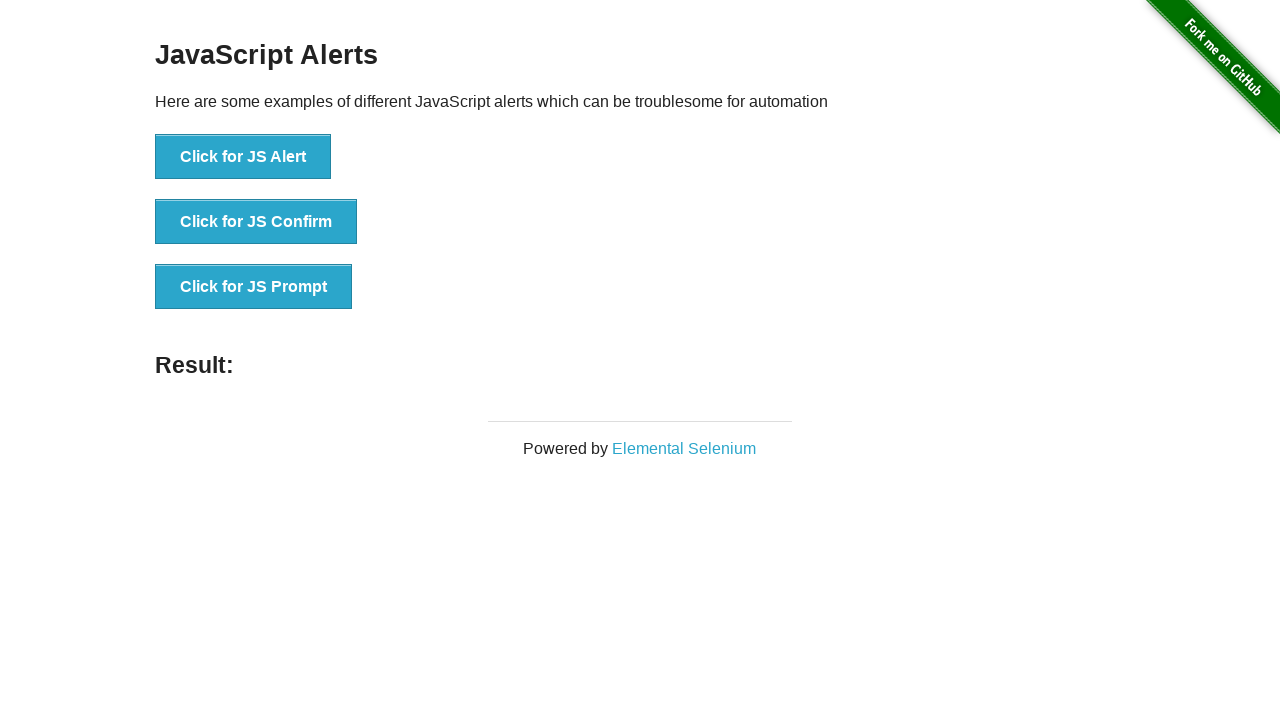

Clicked button to trigger JavaScript alert at (243, 157) on xpath=//button[text()='Click for JS Alert']
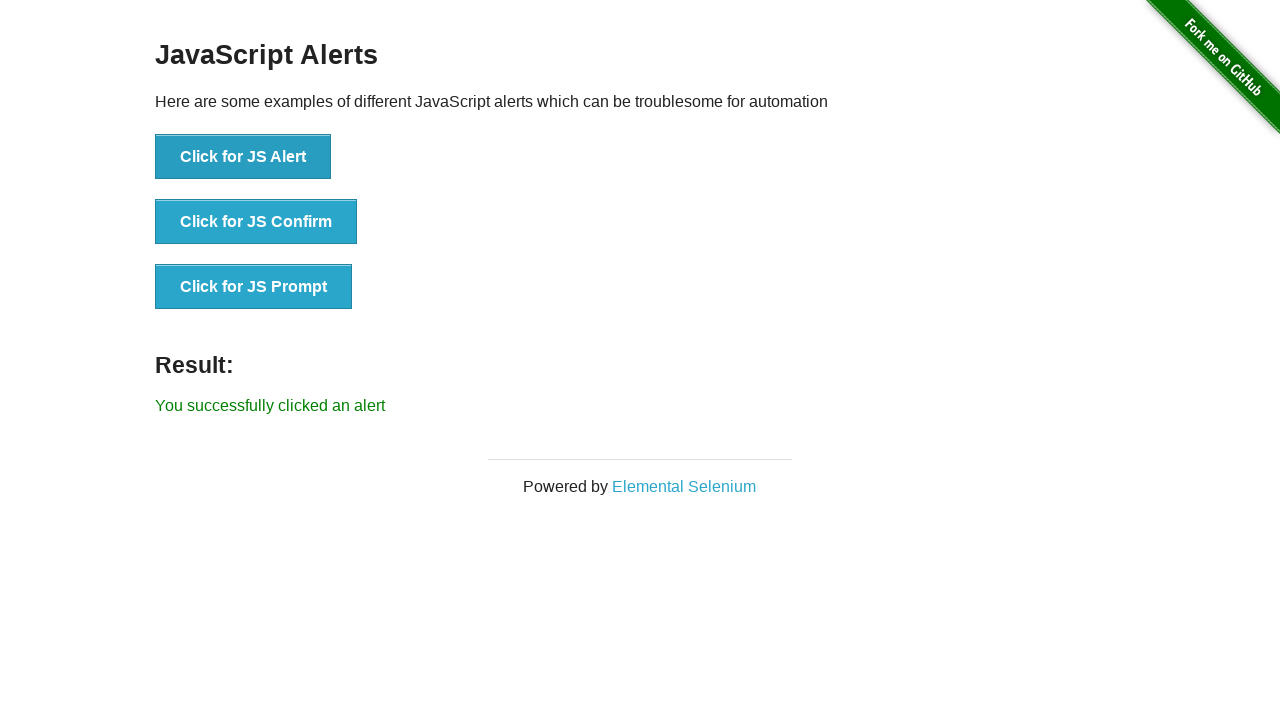

Set up dialog handler to accept alerts
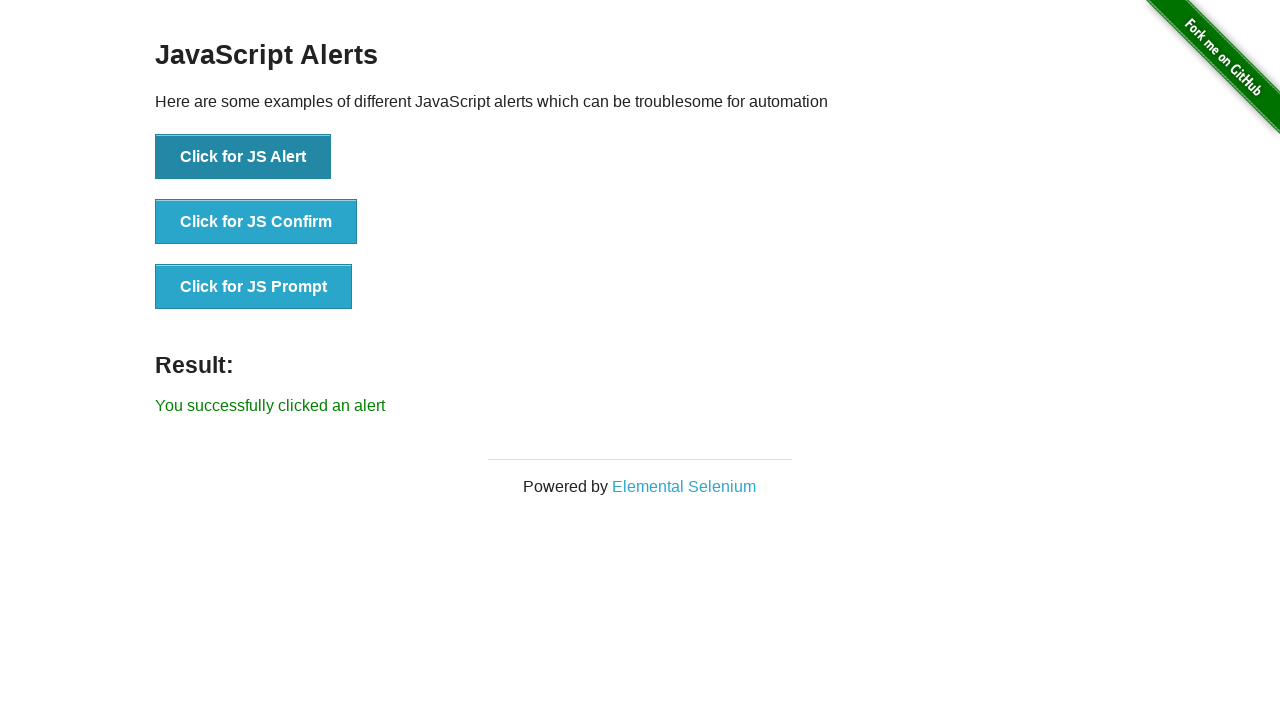

Clicked button to trigger alert again at (243, 157) on xpath=//button[text()='Click for JS Alert']
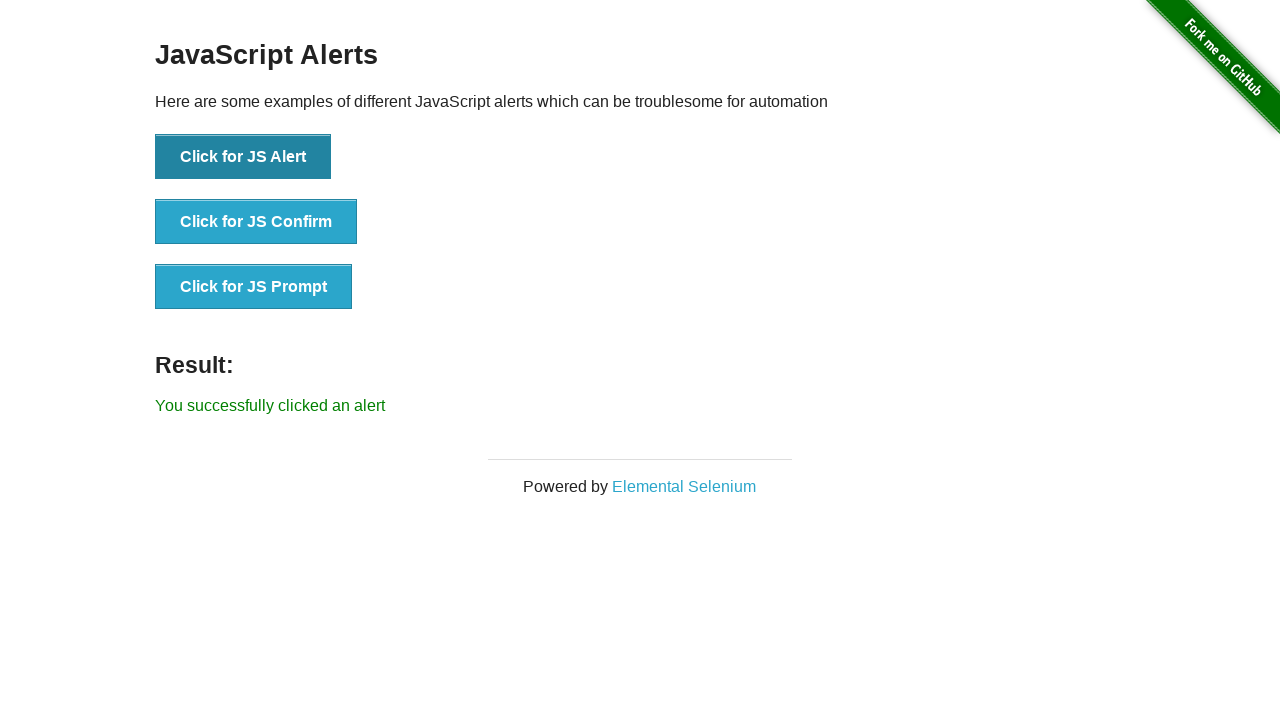

Verified result message appeared after accepting alert
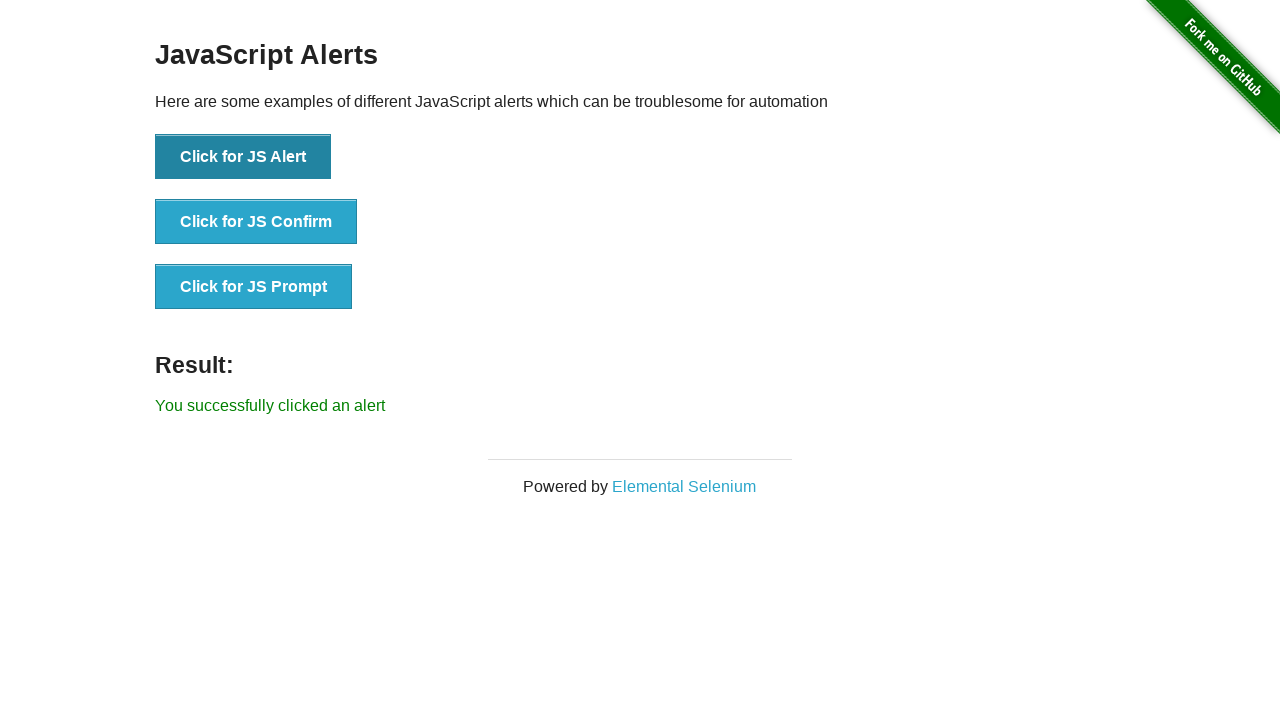

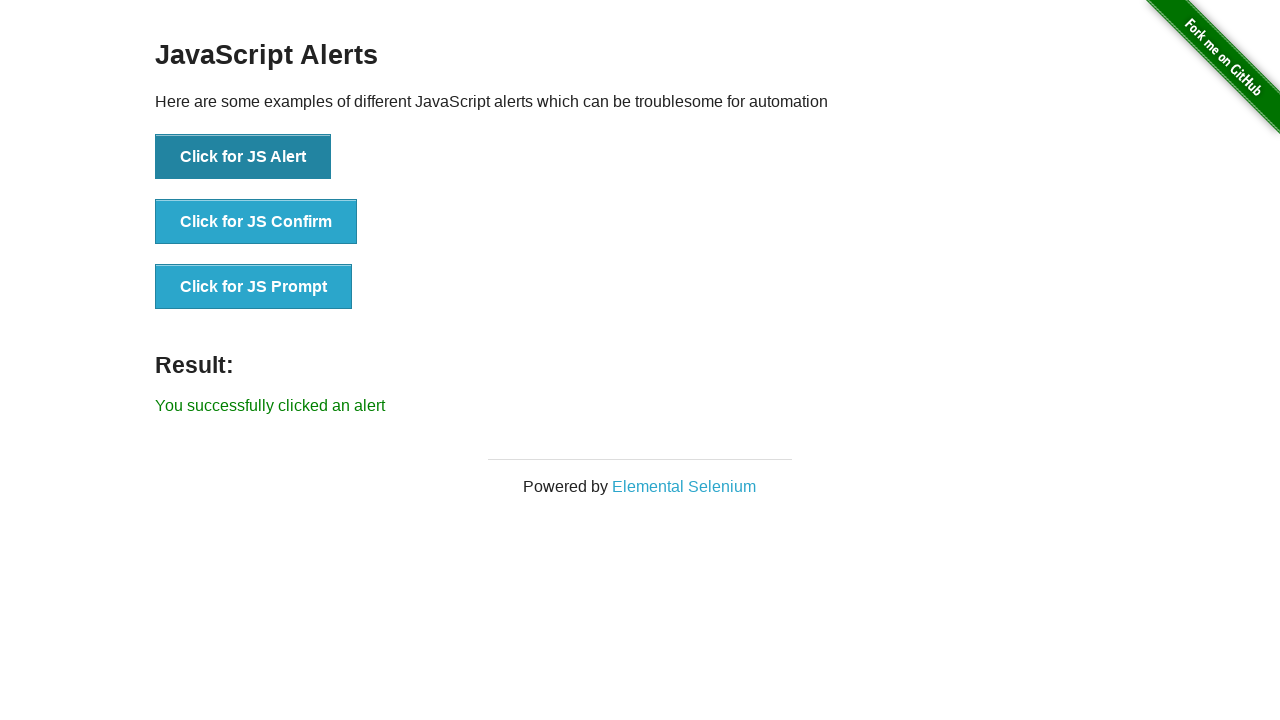